Tests window handling functionality by clicking a link that opens a new window, switching to it, and verifying the title changes

Starting URL: https://practice.cydeo.com/windows

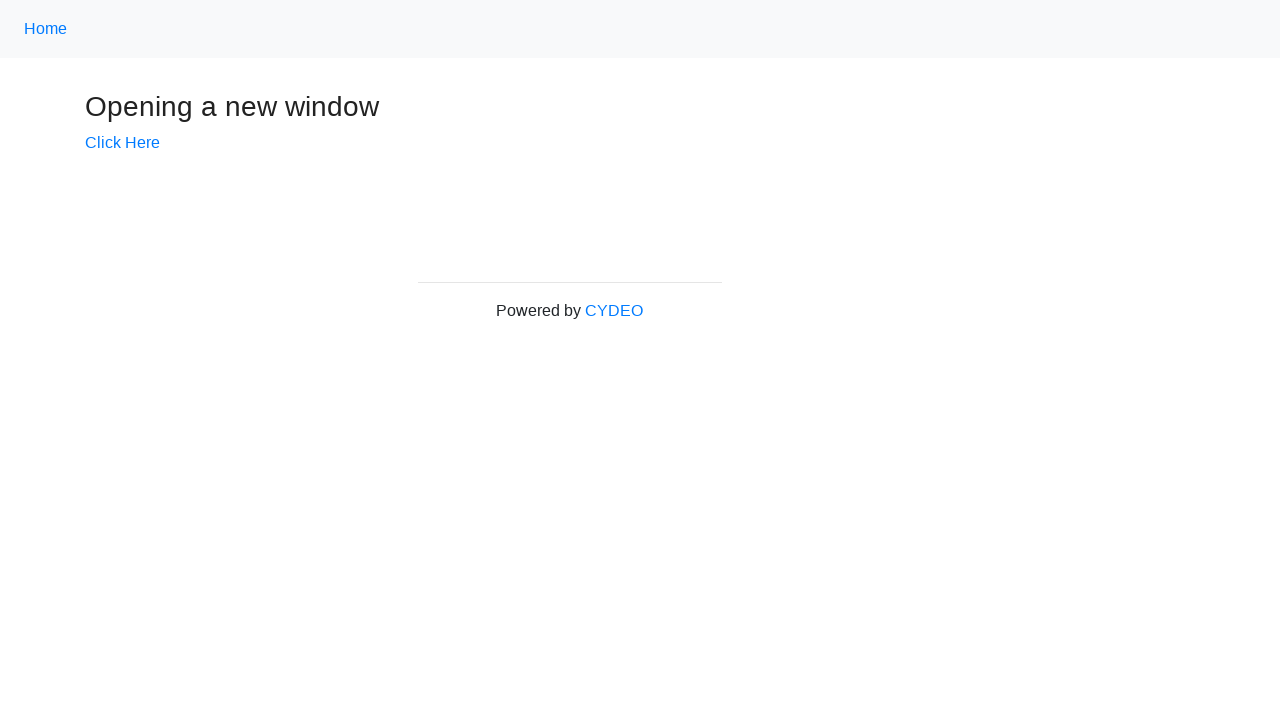

Stored main window handle for reference
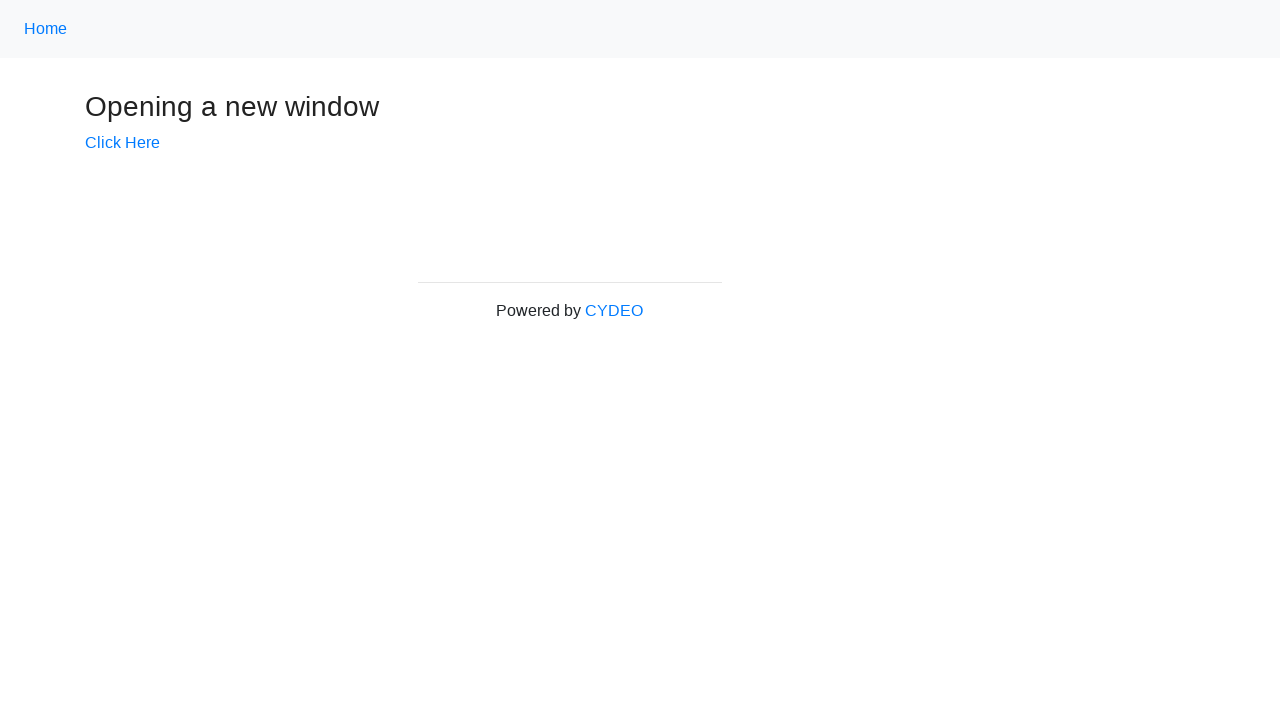

Verified initial page title is 'Windows'
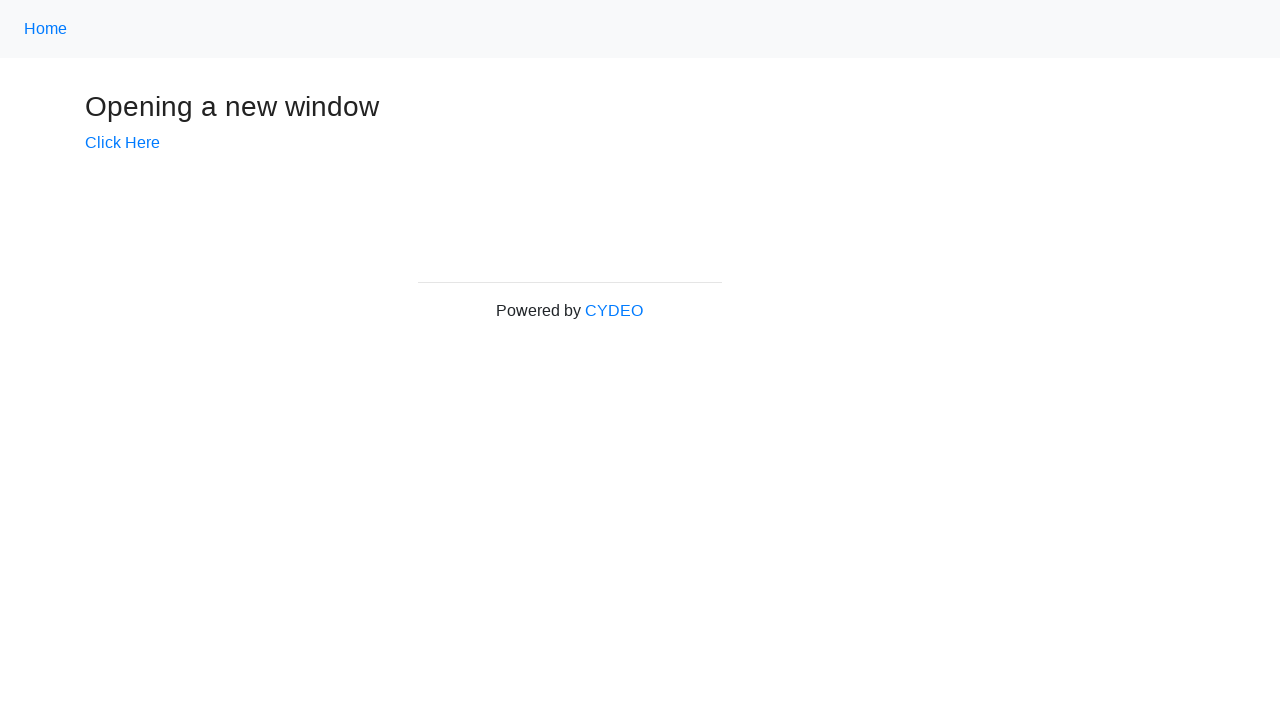

Clicked 'Click Here' link to open new window at (122, 143) on text=Click Here
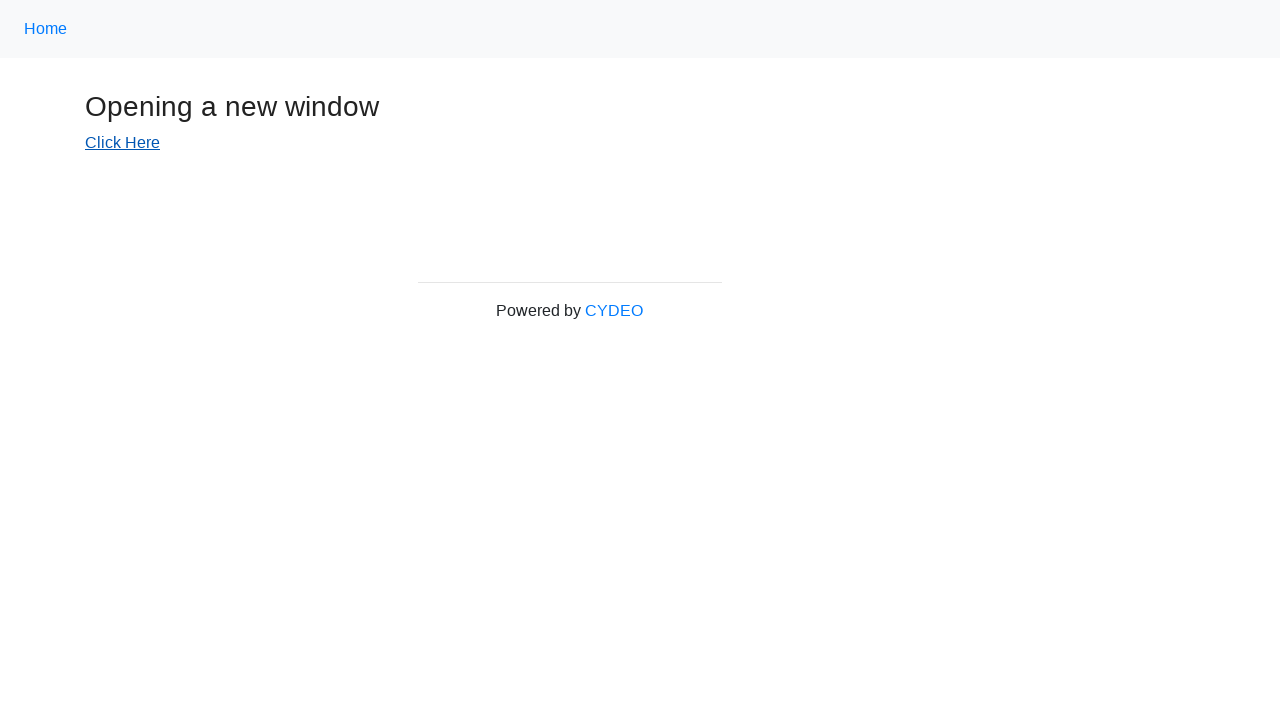

New window opened and captured
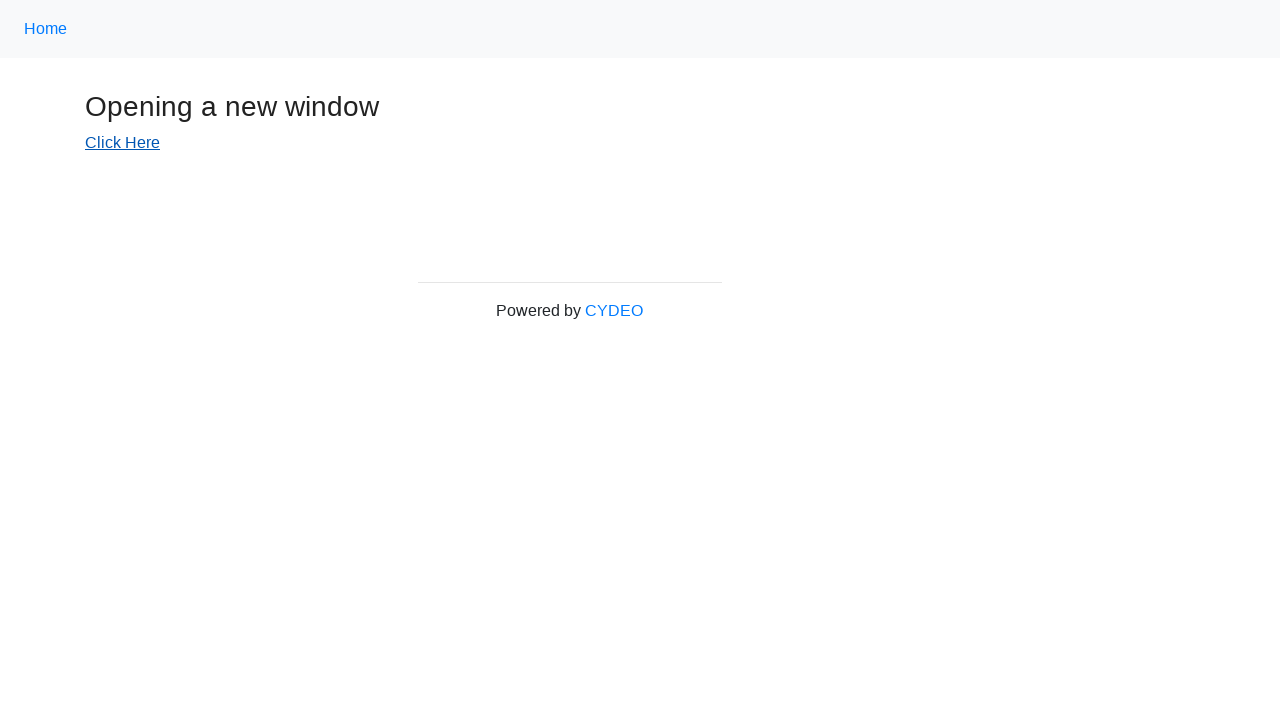

New window finished loading
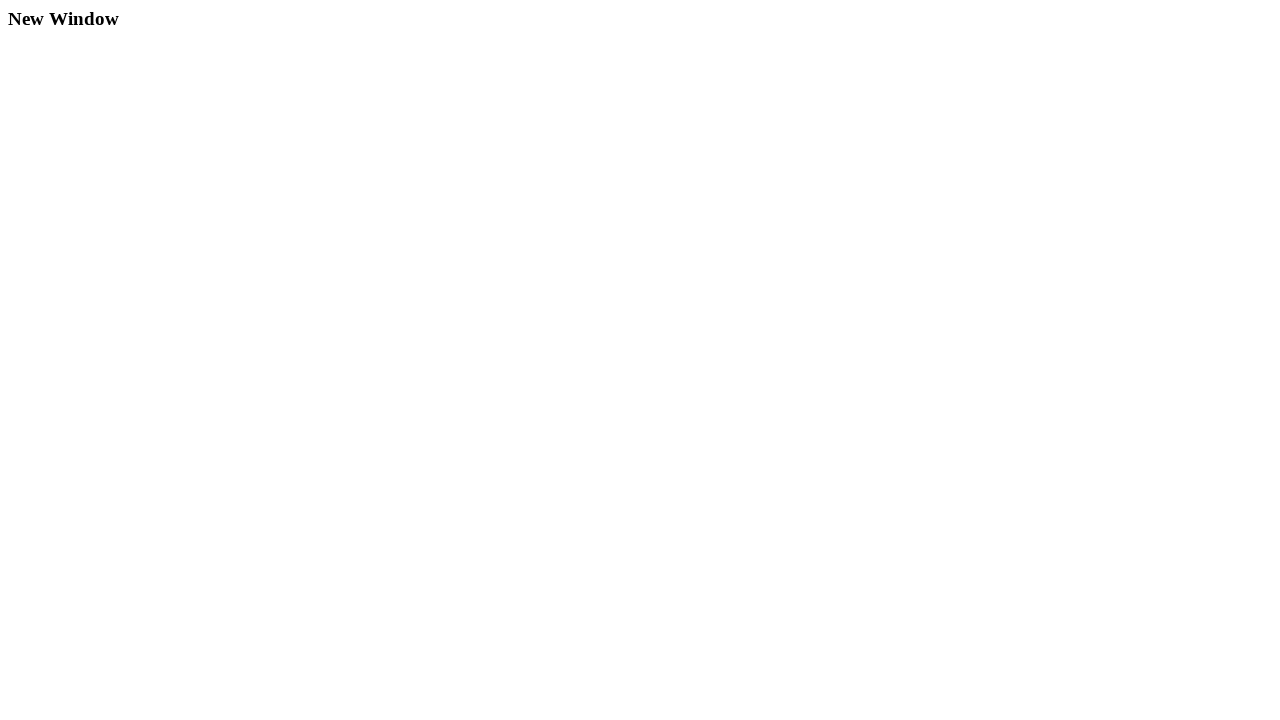

Verified new window title is 'New Window'
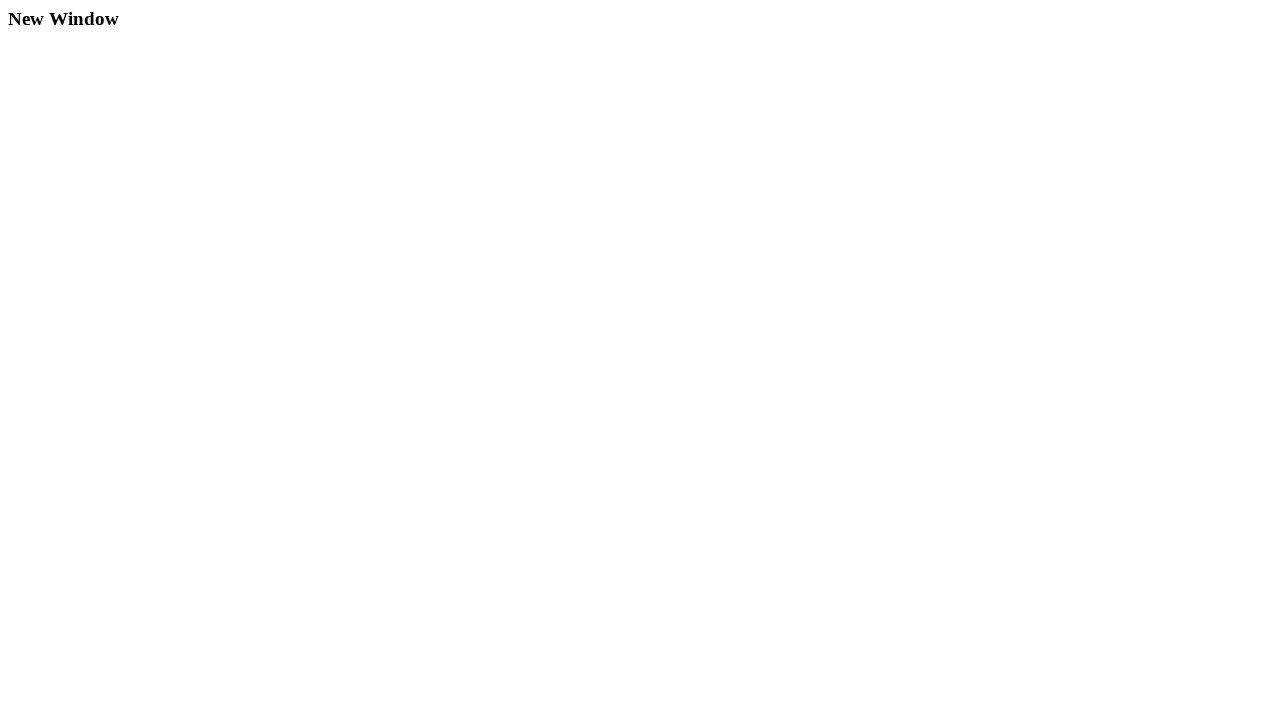

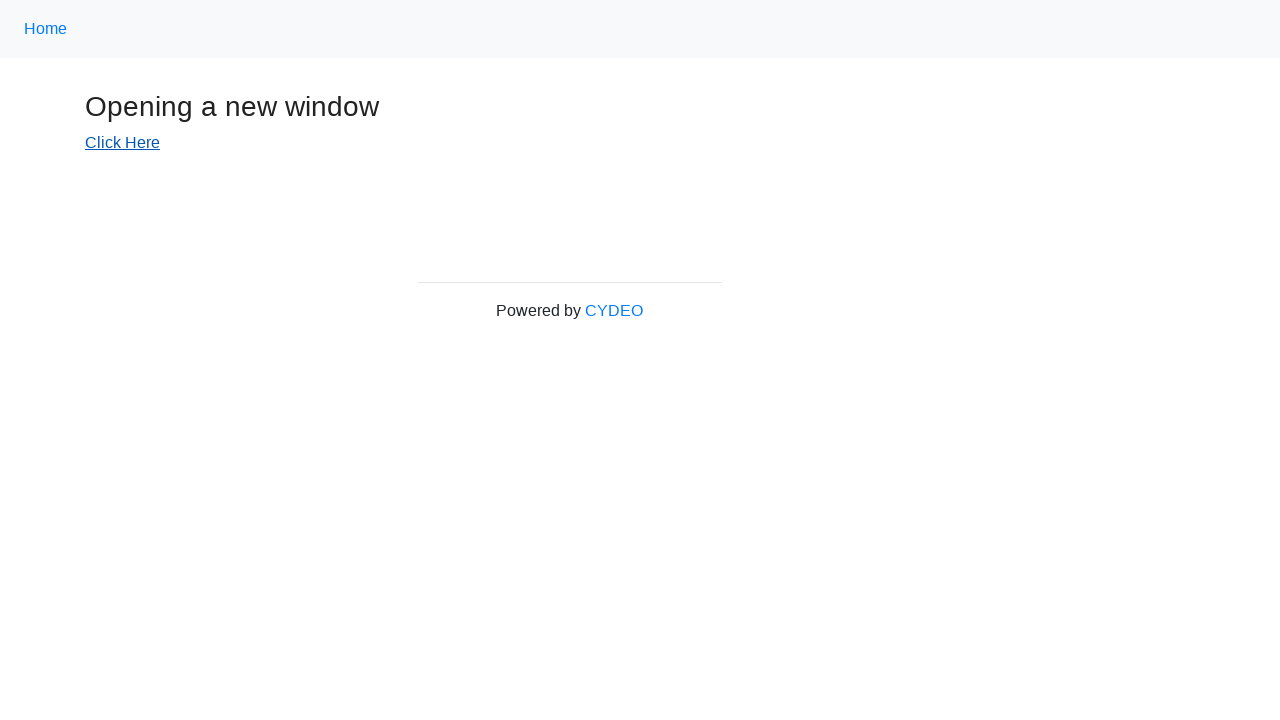